Tests window handling by clicking a link that opens a new tab and verifying the new tab's title is "New Window"

Starting URL: https://the-internet.herokuapp.com/windows

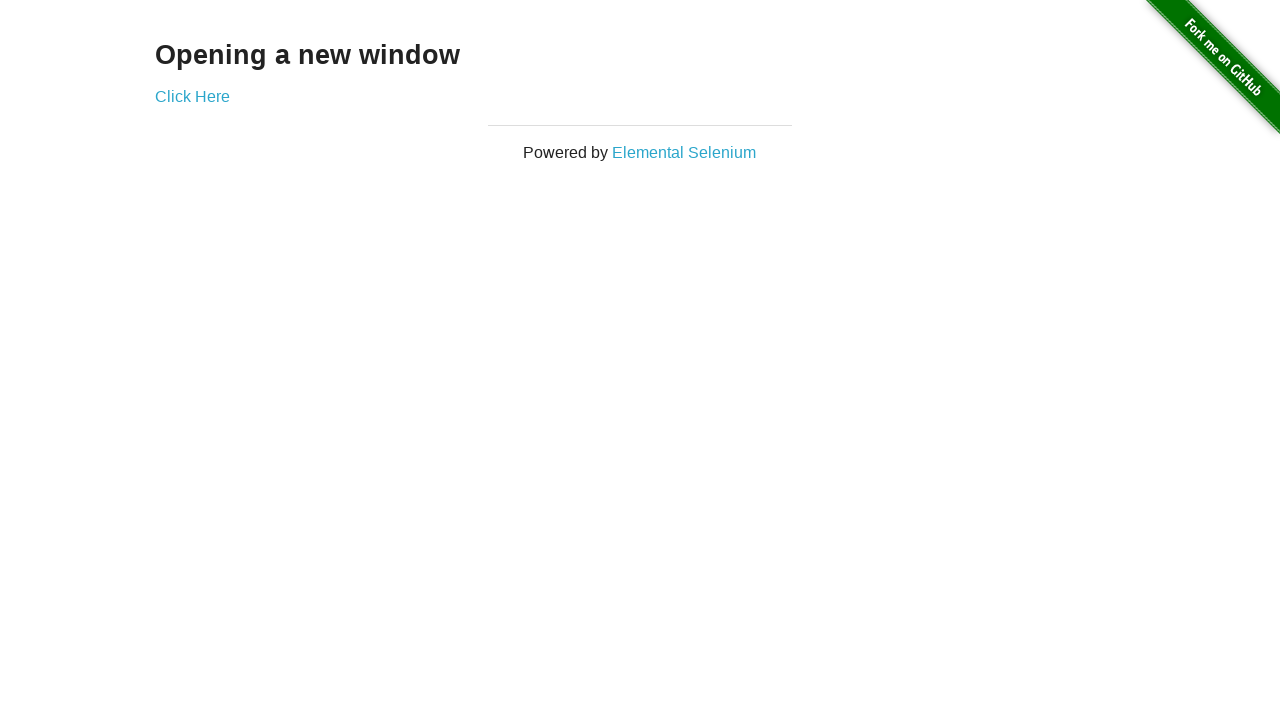

Clicked 'Click Here' link to open new tab at (192, 96) on text=Click Here
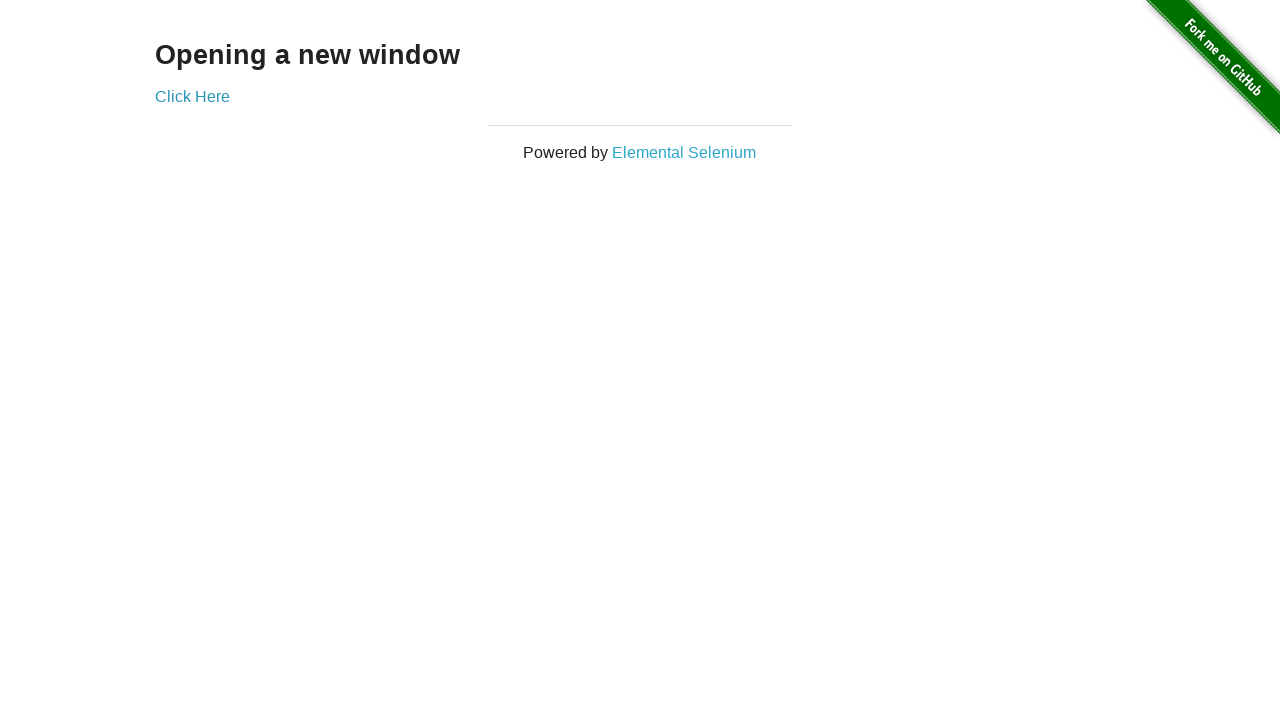

Captured new tab page object
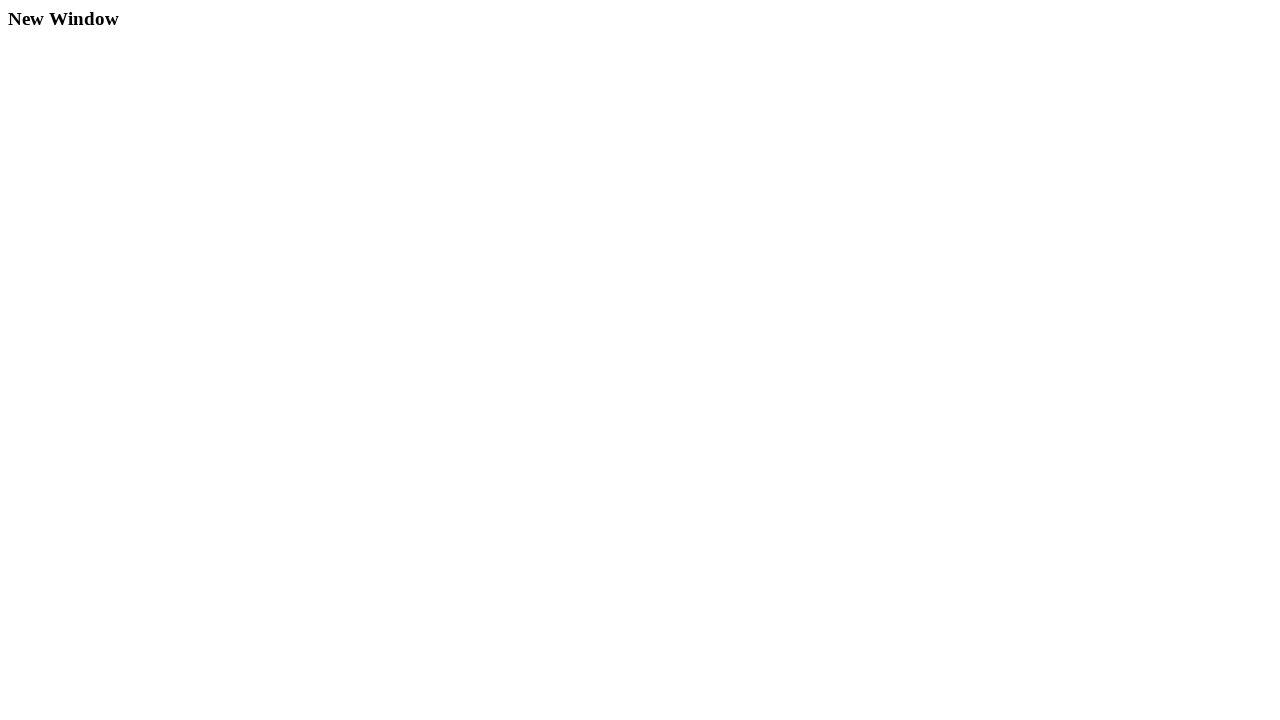

New tab finished loading
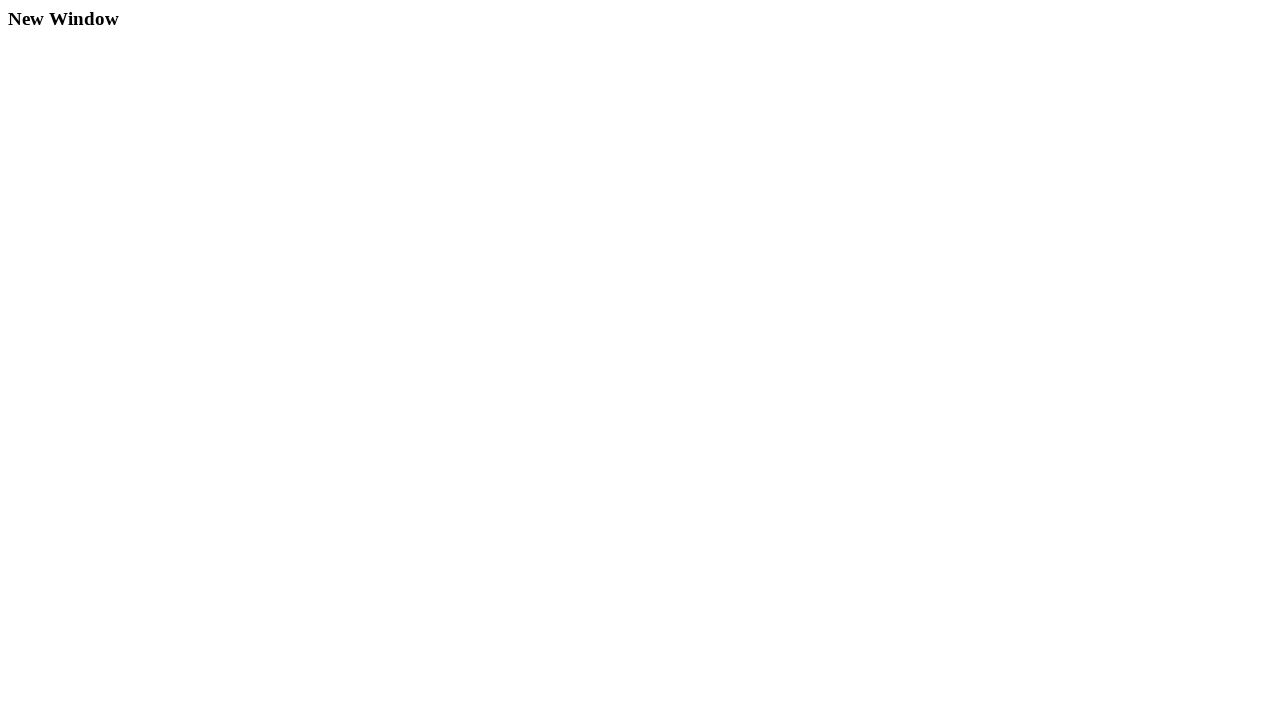

Verified new tab title is 'New Window'
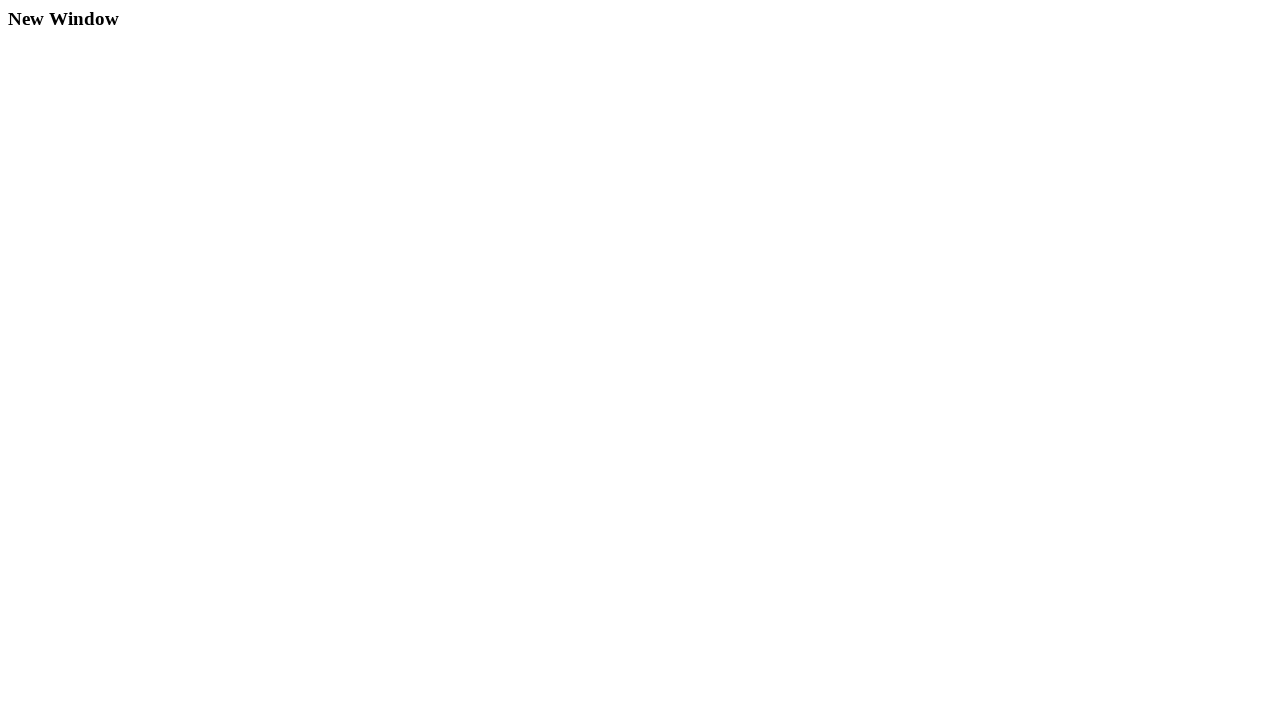

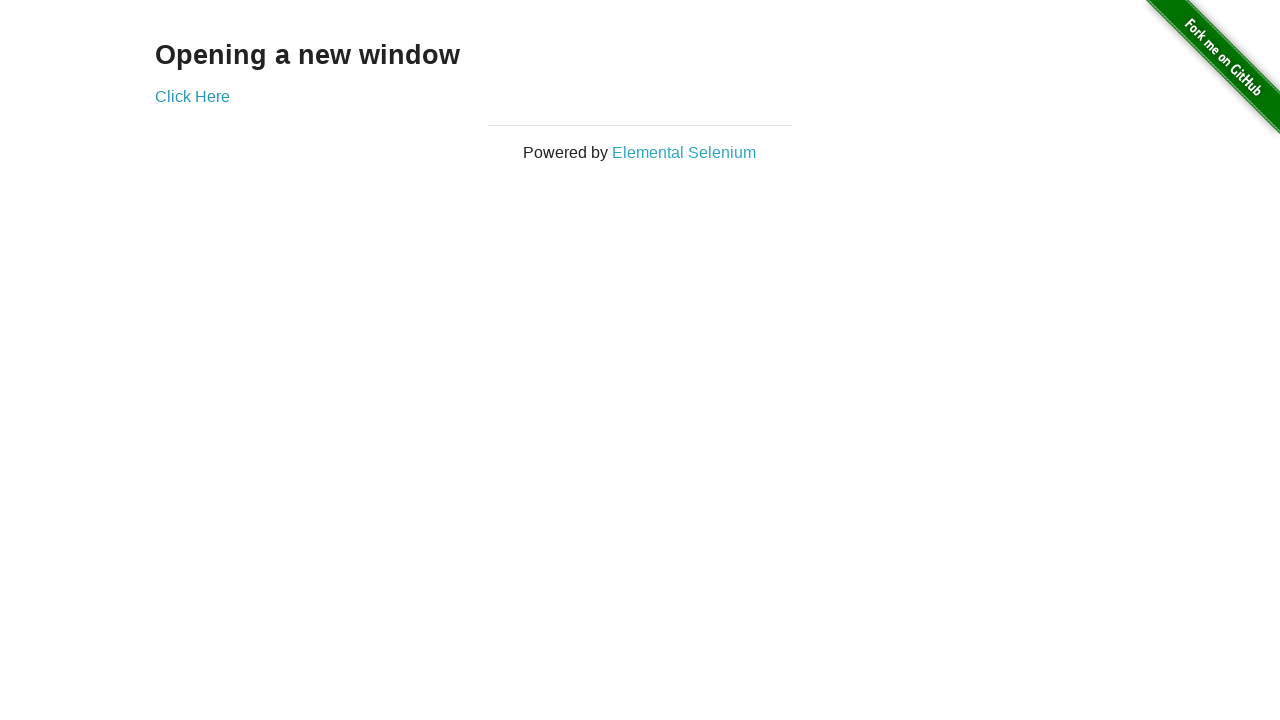